Tests that entering a number below 50 displays the error message "Number is too small"

Starting URL: https://acctabootcamp.github.io/site/tasks/enter_a_number

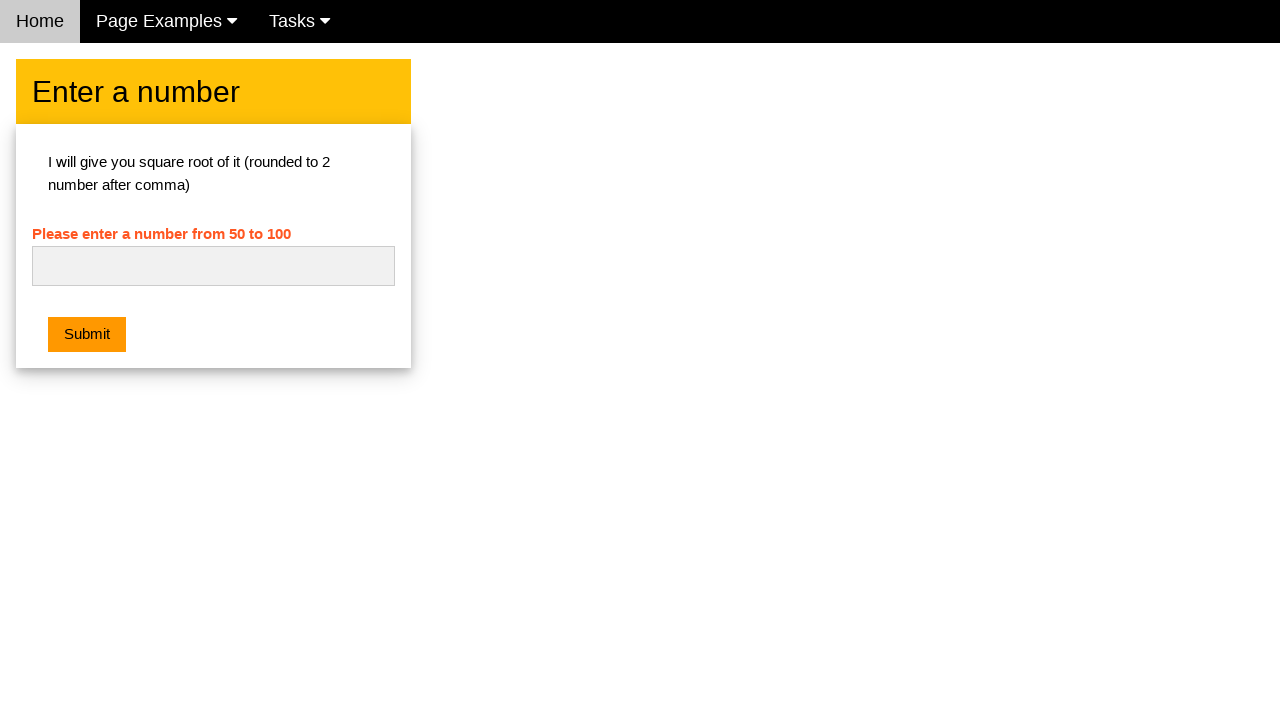

Navigated to the number entry task page
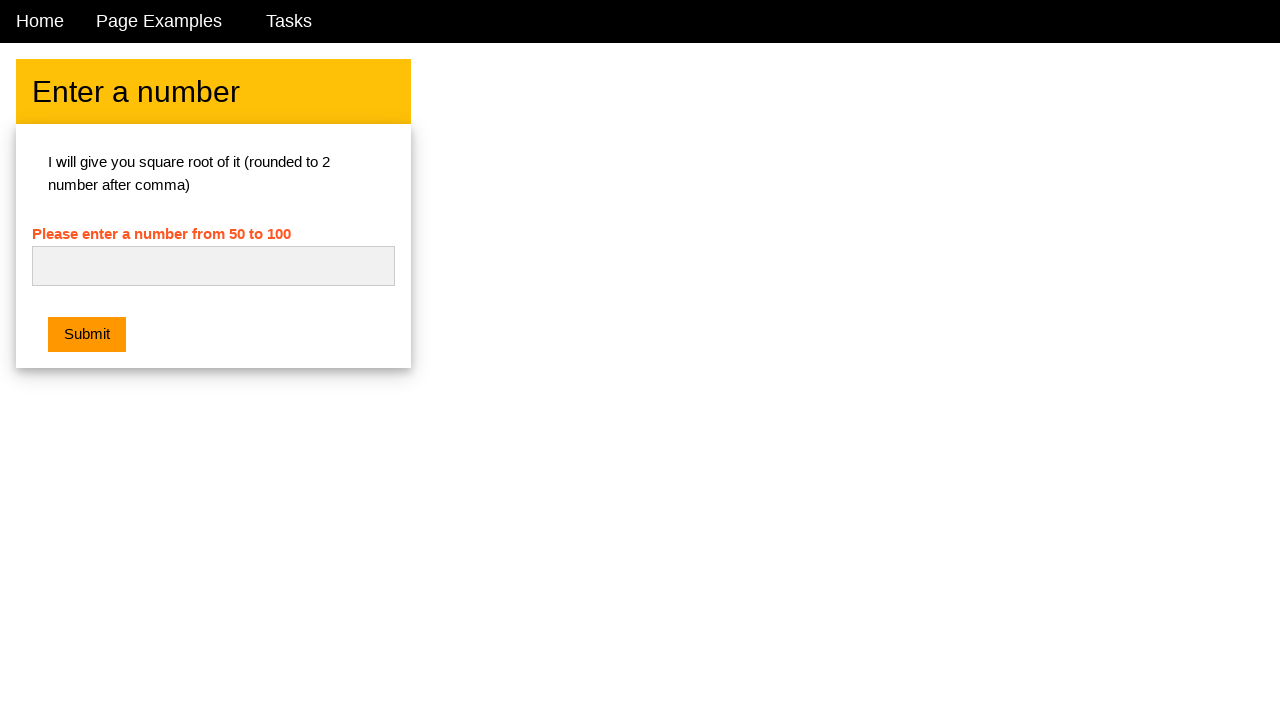

Filled number input with value '25' (below minimum of 50) on #numb
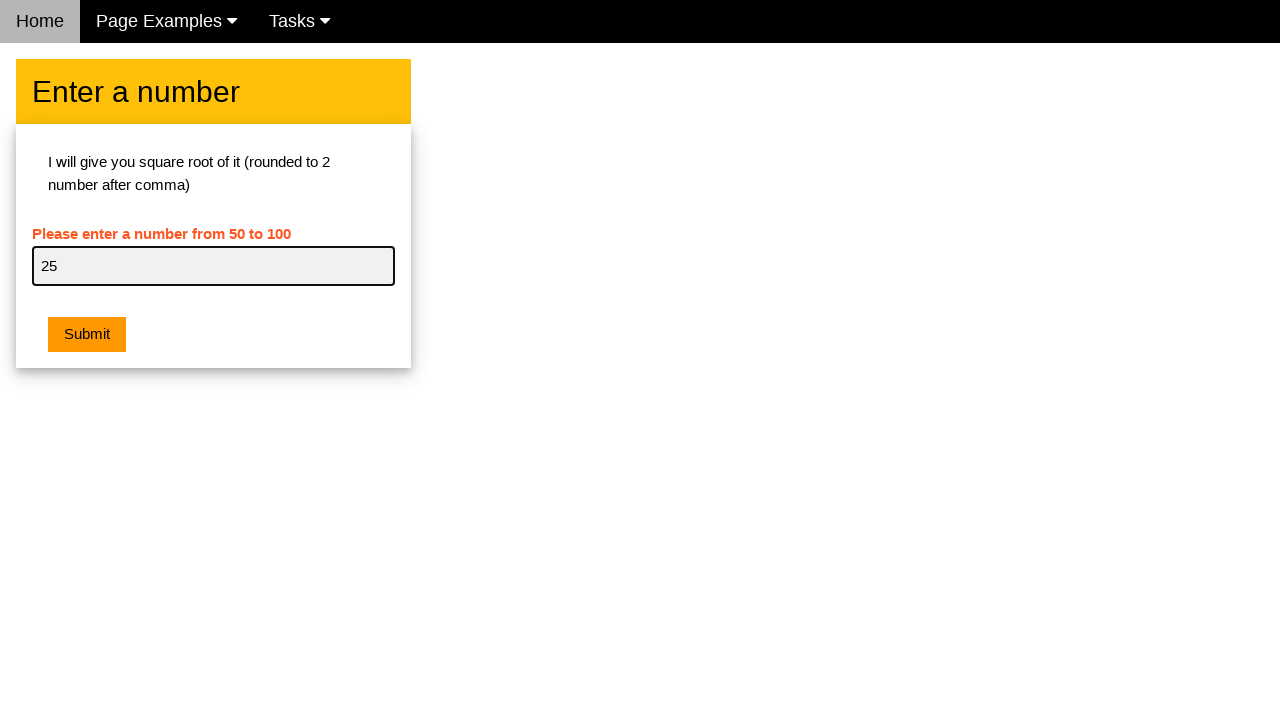

Clicked the submit button at (87, 335) on .w3-orange
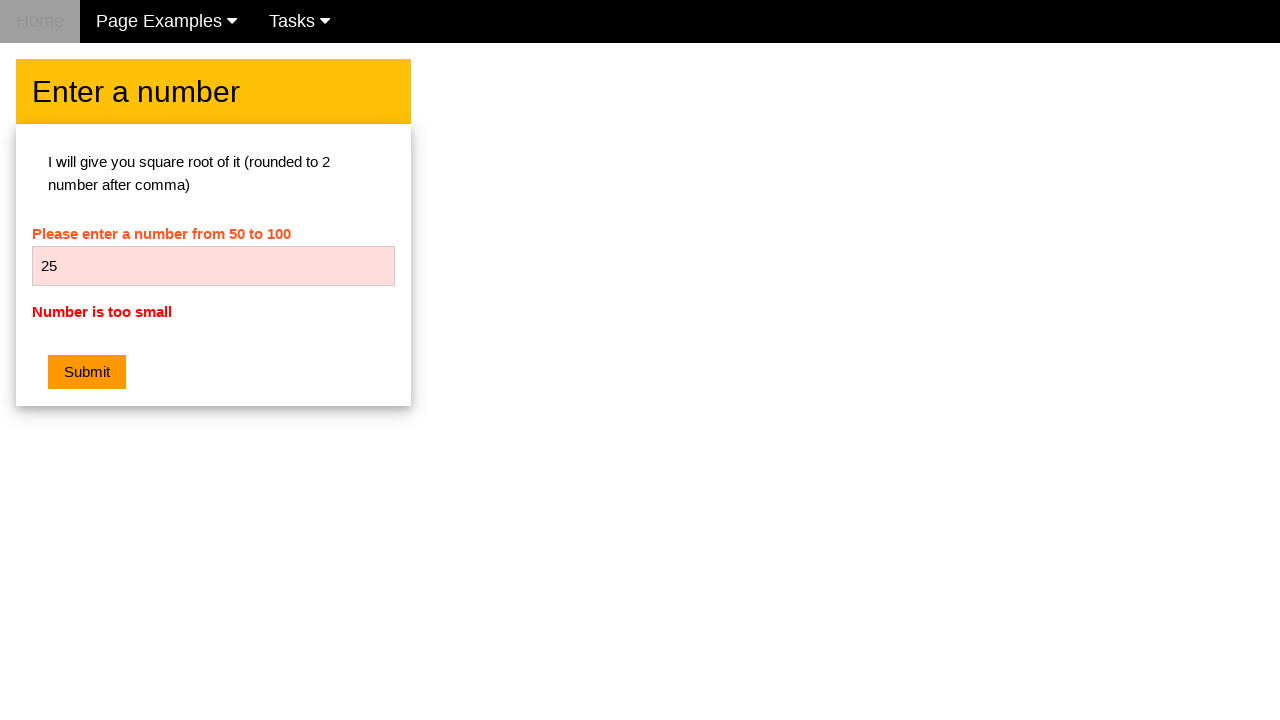

Error message element became visible
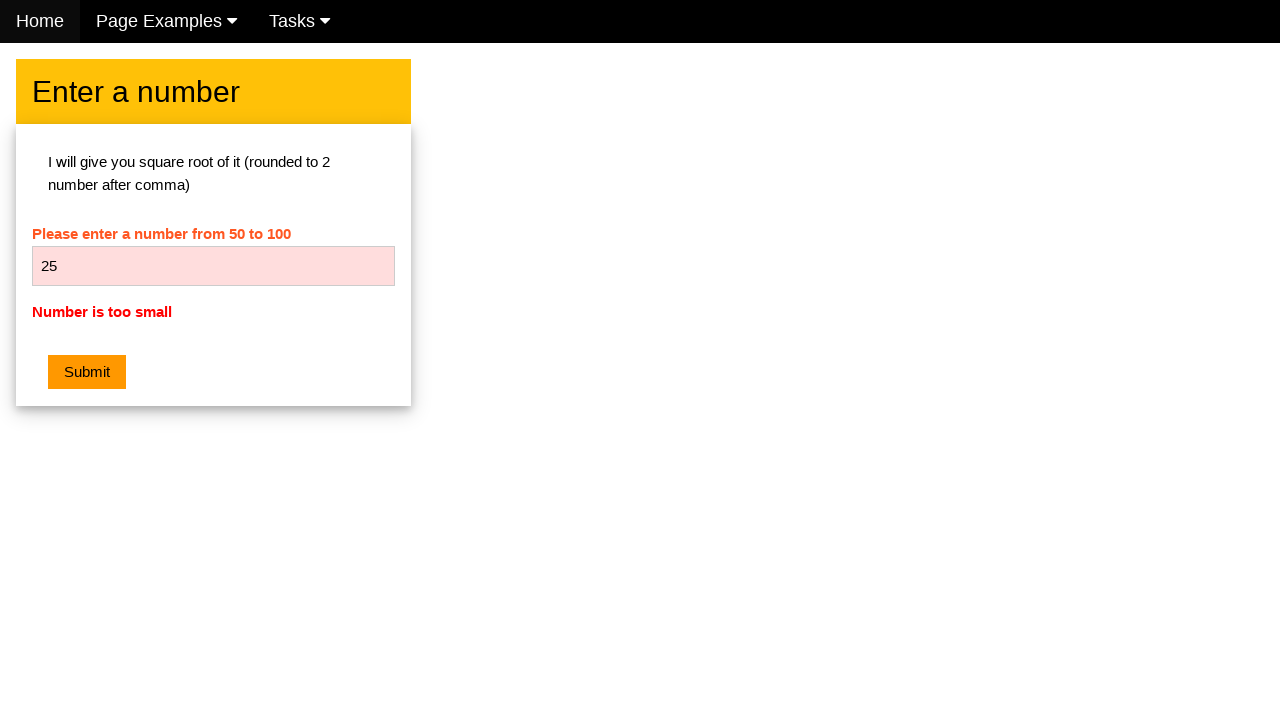

Verified error message displays 'Number is too small'
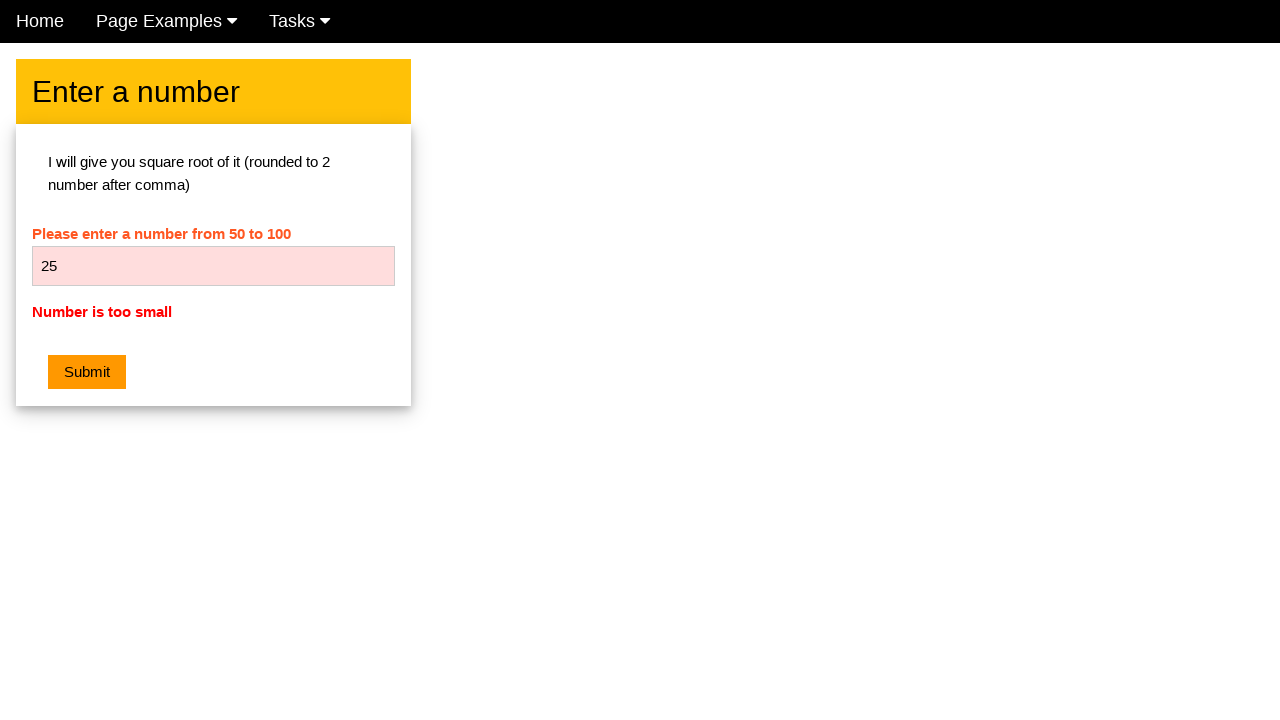

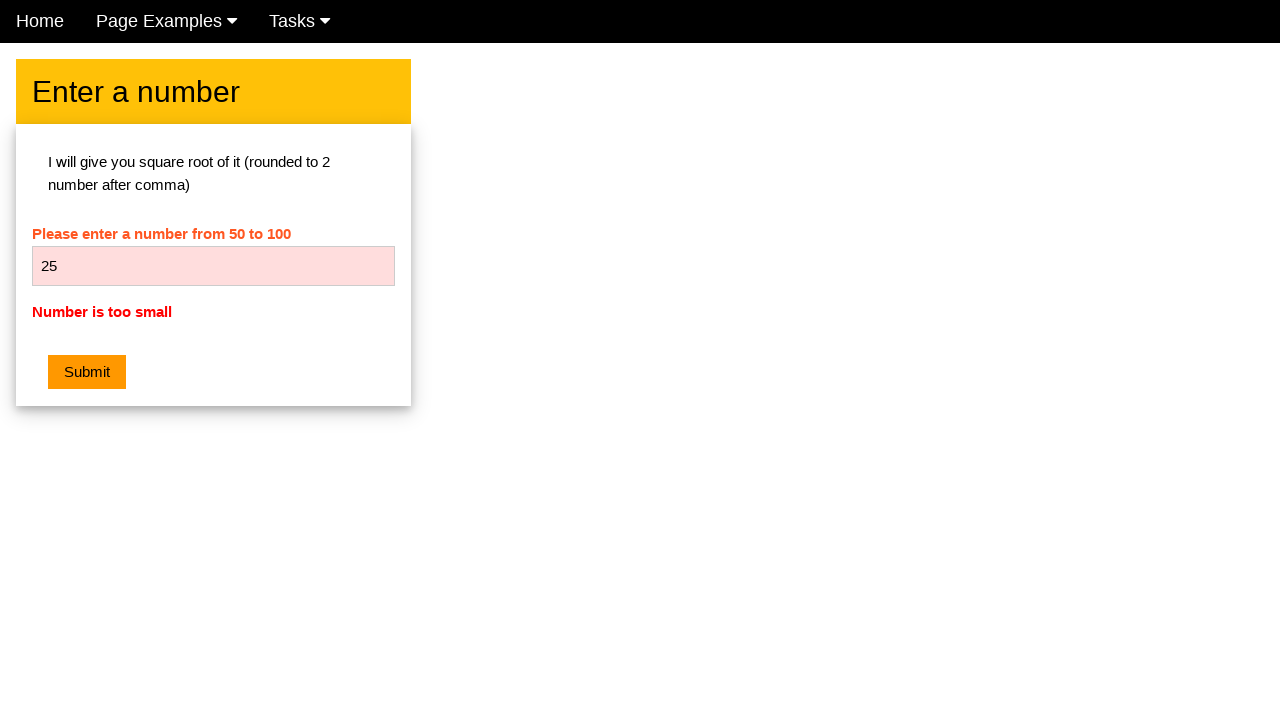